Tests email subscription form submission on CHADD website

Starting URL: https://chadd.org/for-adults/overview/

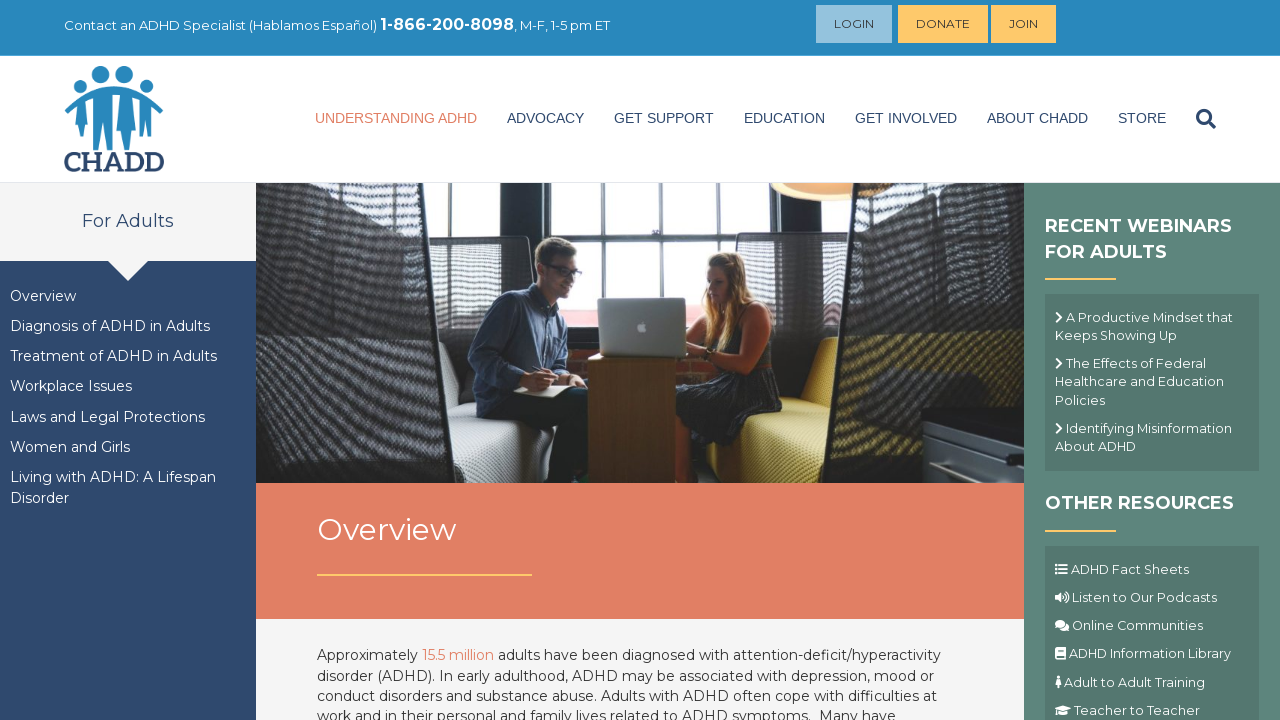

Navigated to CHADD adults overview page
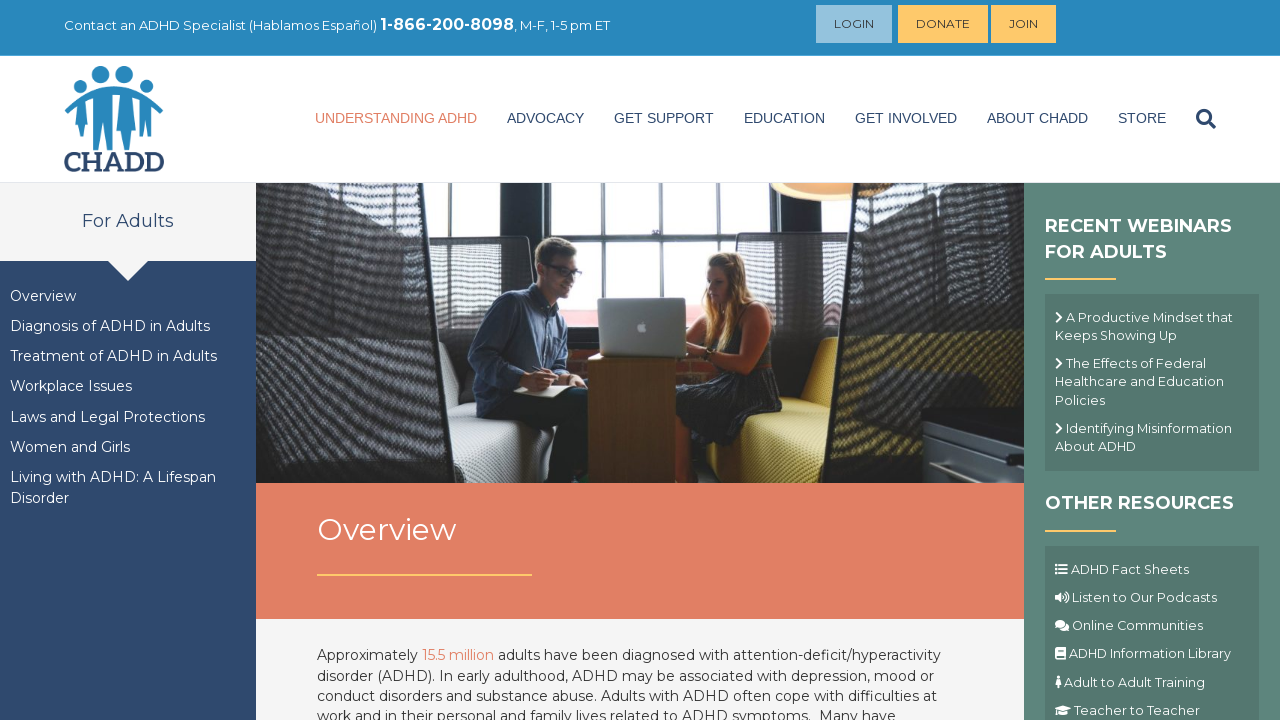

Filled email subscription field with testuser7892@example.com on input[name='EMAIL']
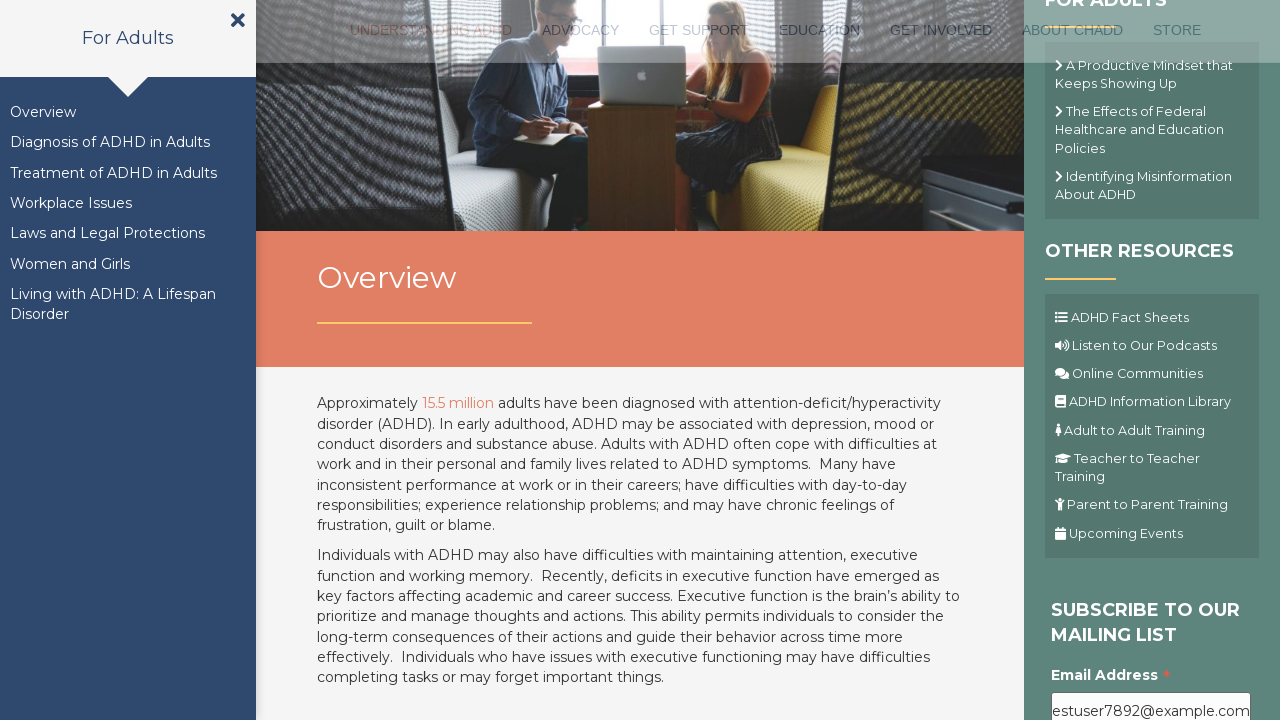

Clicked submit button to subscribe to email list at (1111, 361) on .button
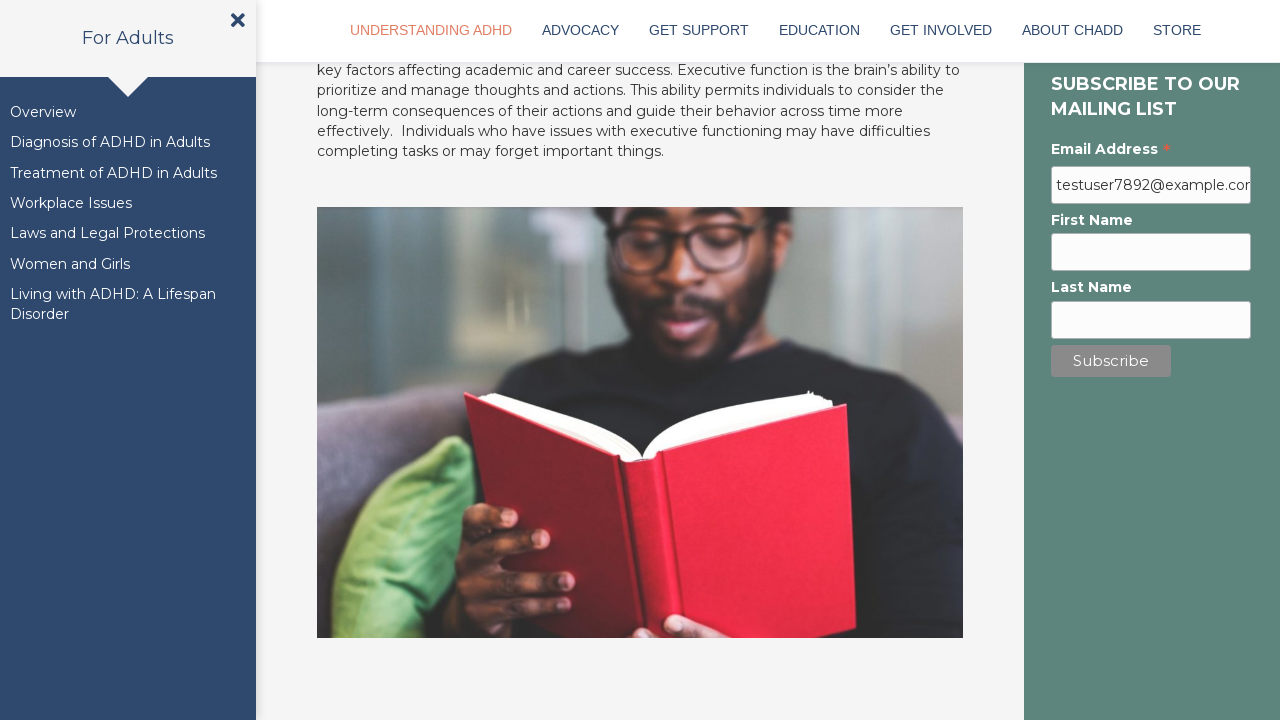

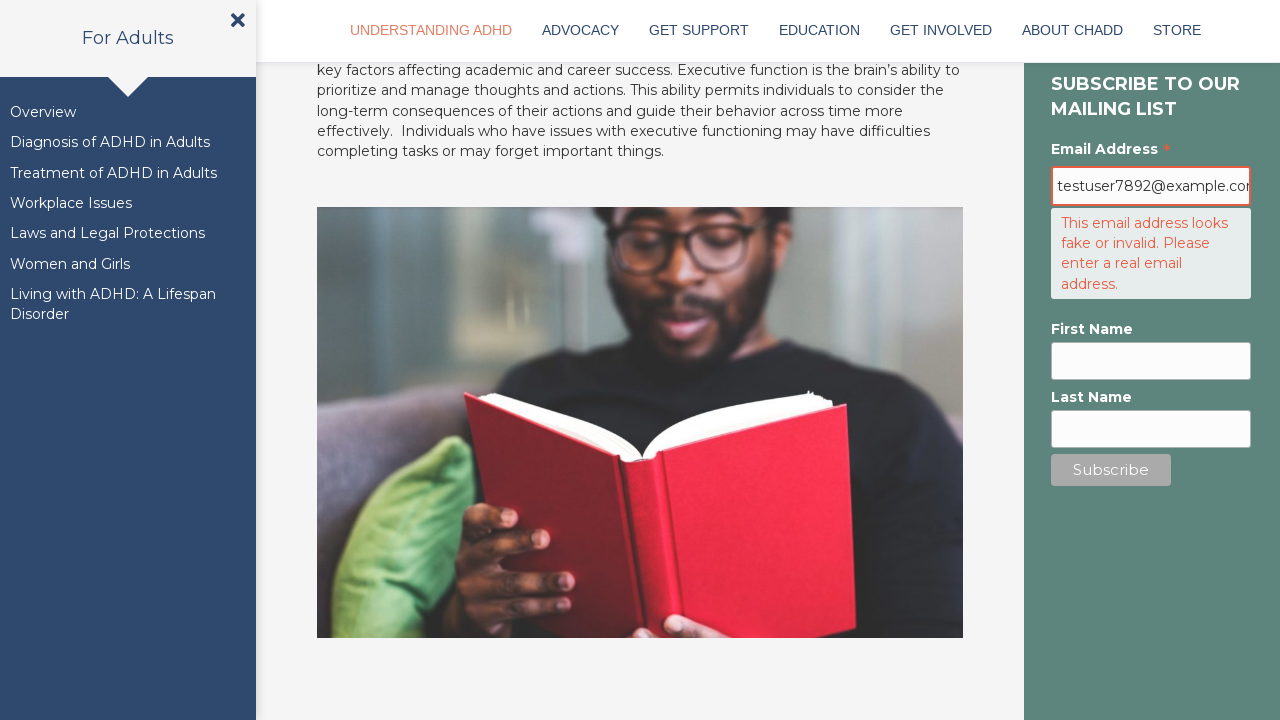